Automates playing a Crossbit game by clicking the start button and interacting with game elements multiple times

Starting URL: https://mathup.com/games/crossbit?mode=championship

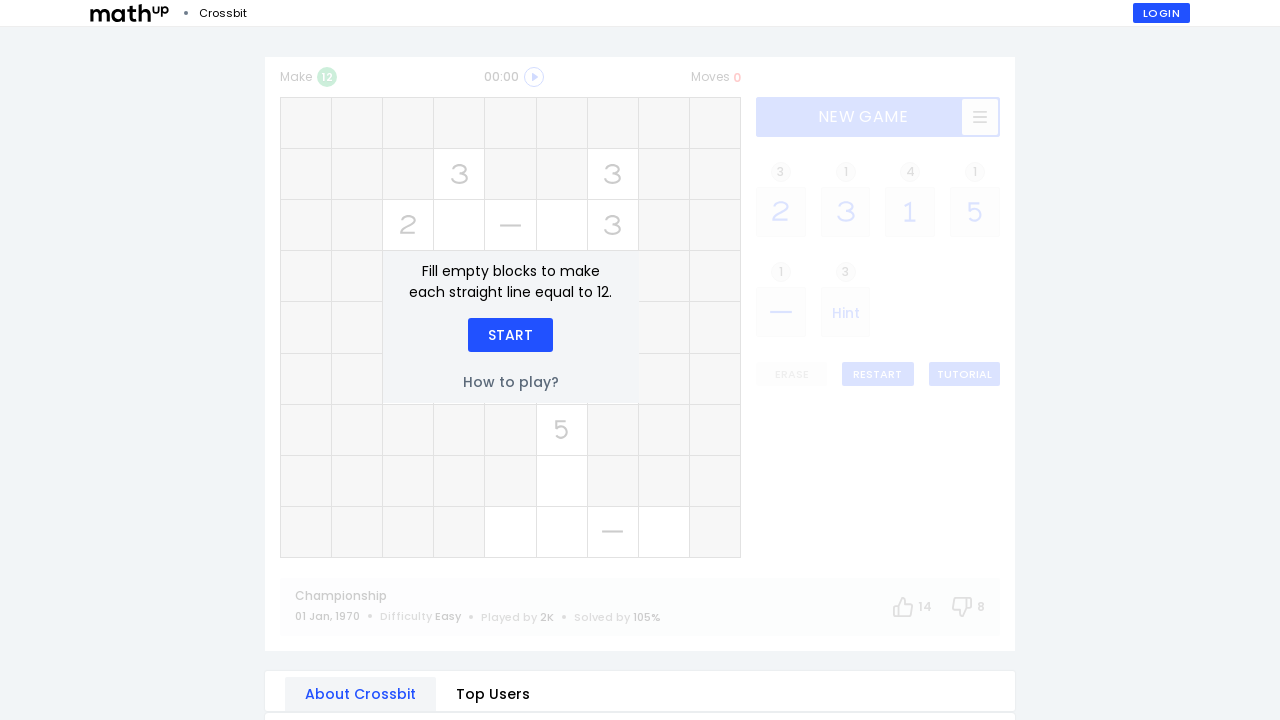

Waited for start button to be present
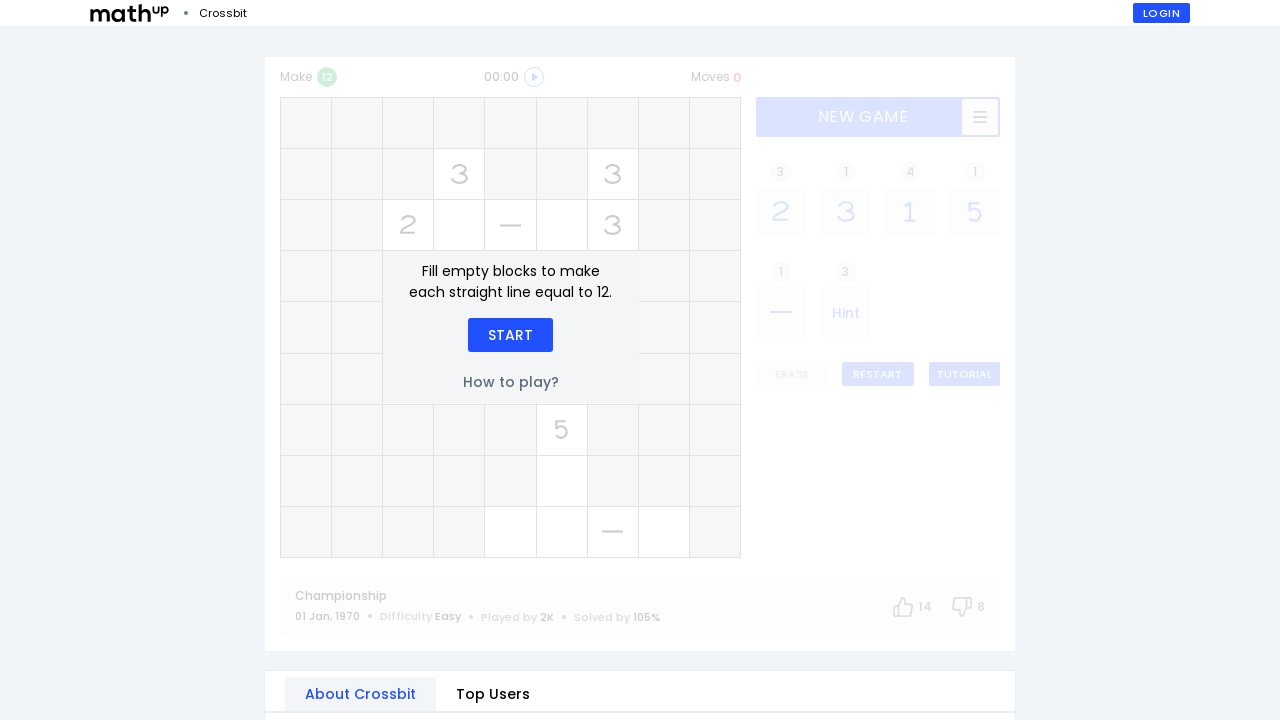

Clicked the start button to begin Crossbit game at (510, 335) on xpath=//*[@class='GamePostStart_btn__yoMra btn ']
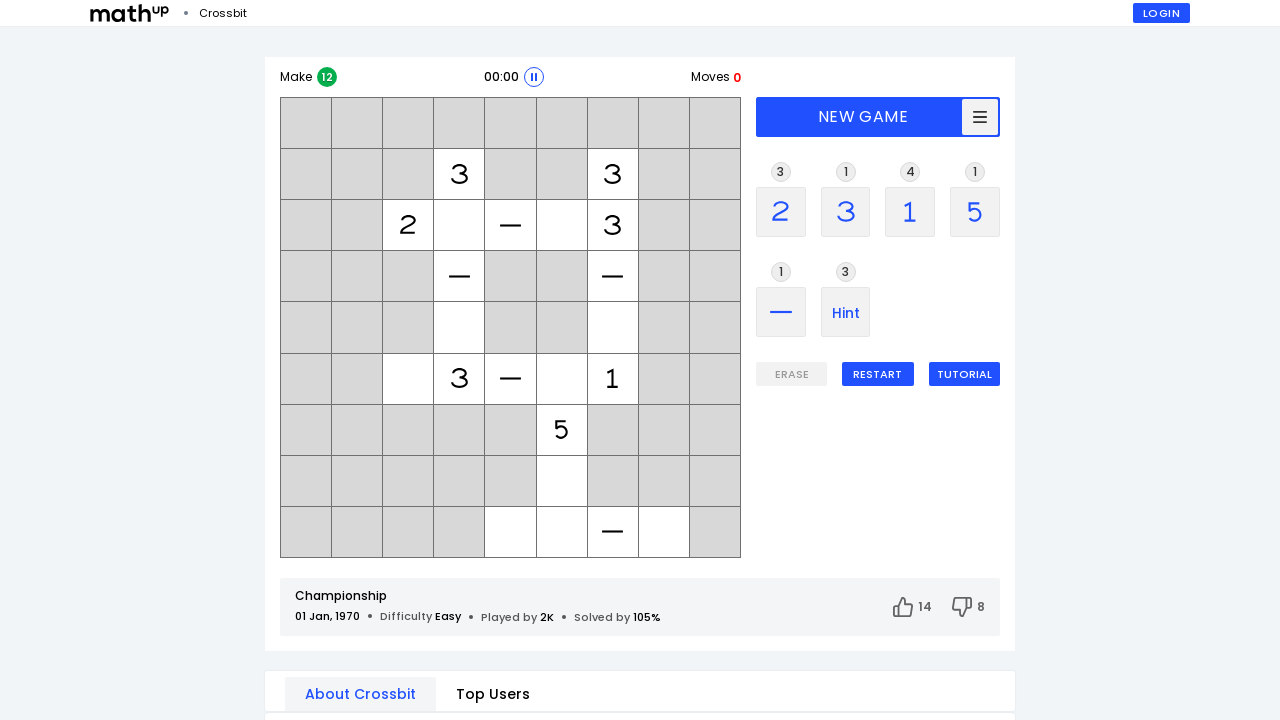

Waited for game element to be present
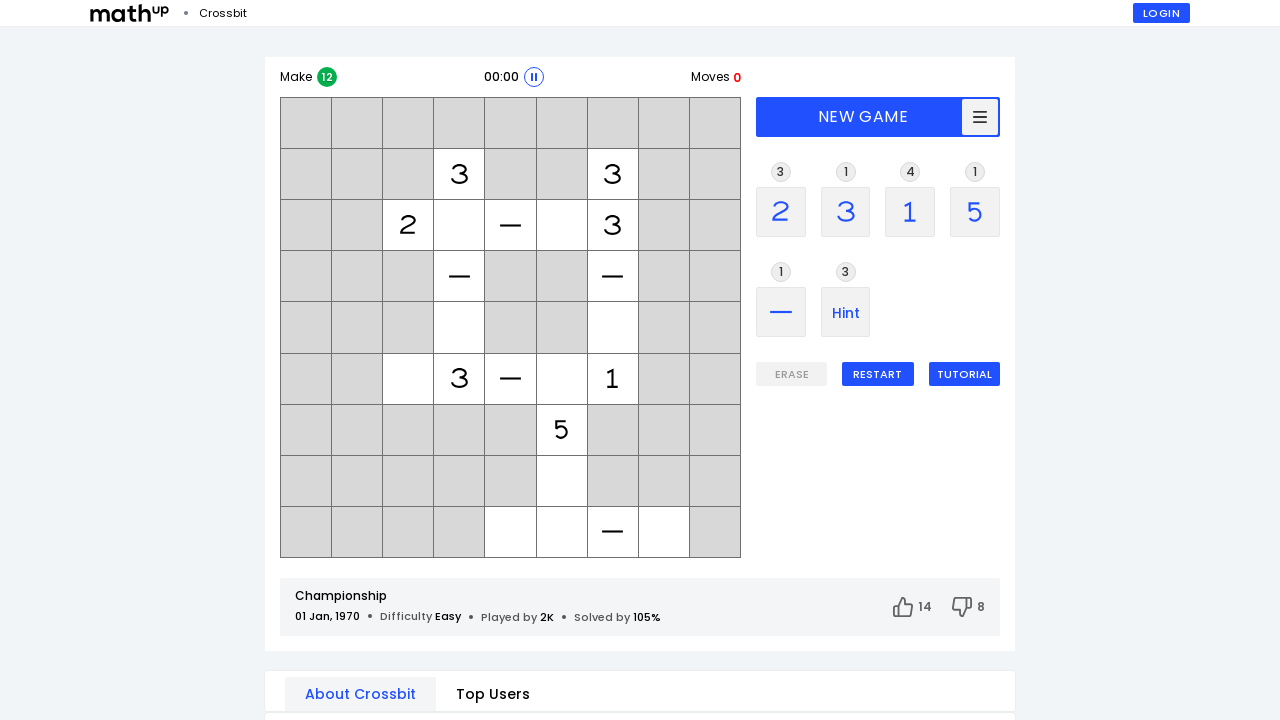

Located game element for interaction
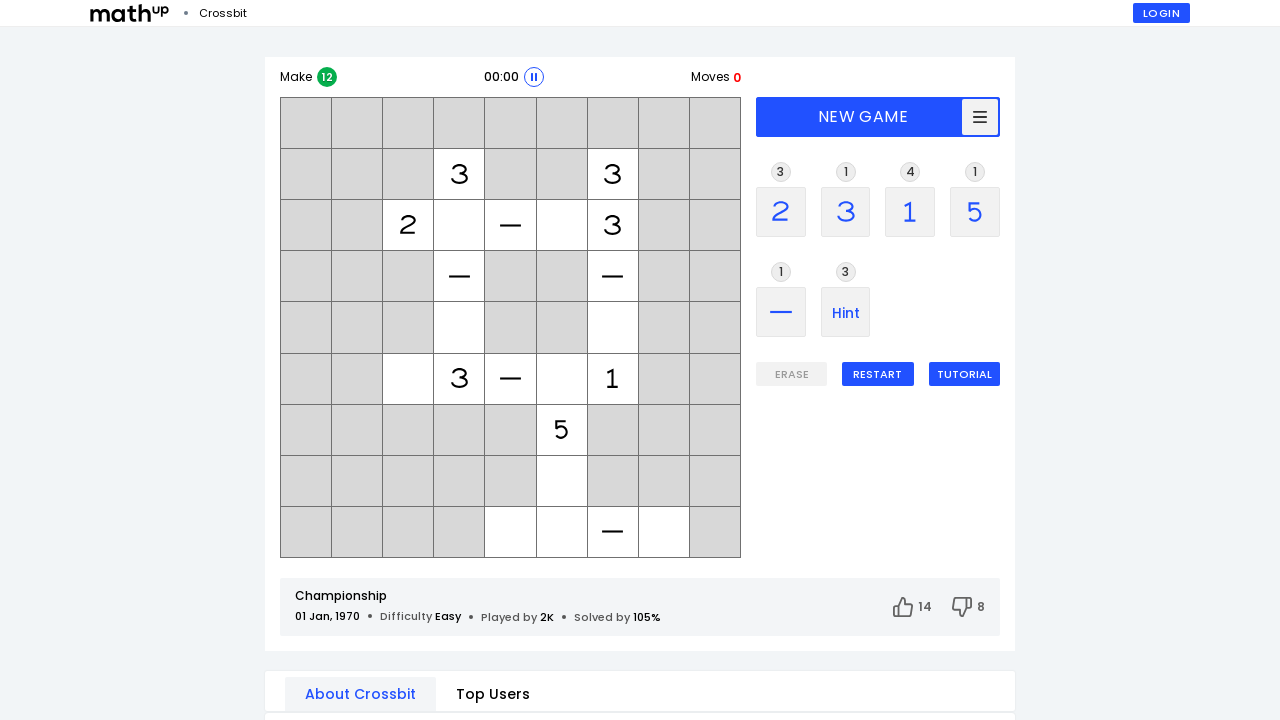

Waited for game element to be present
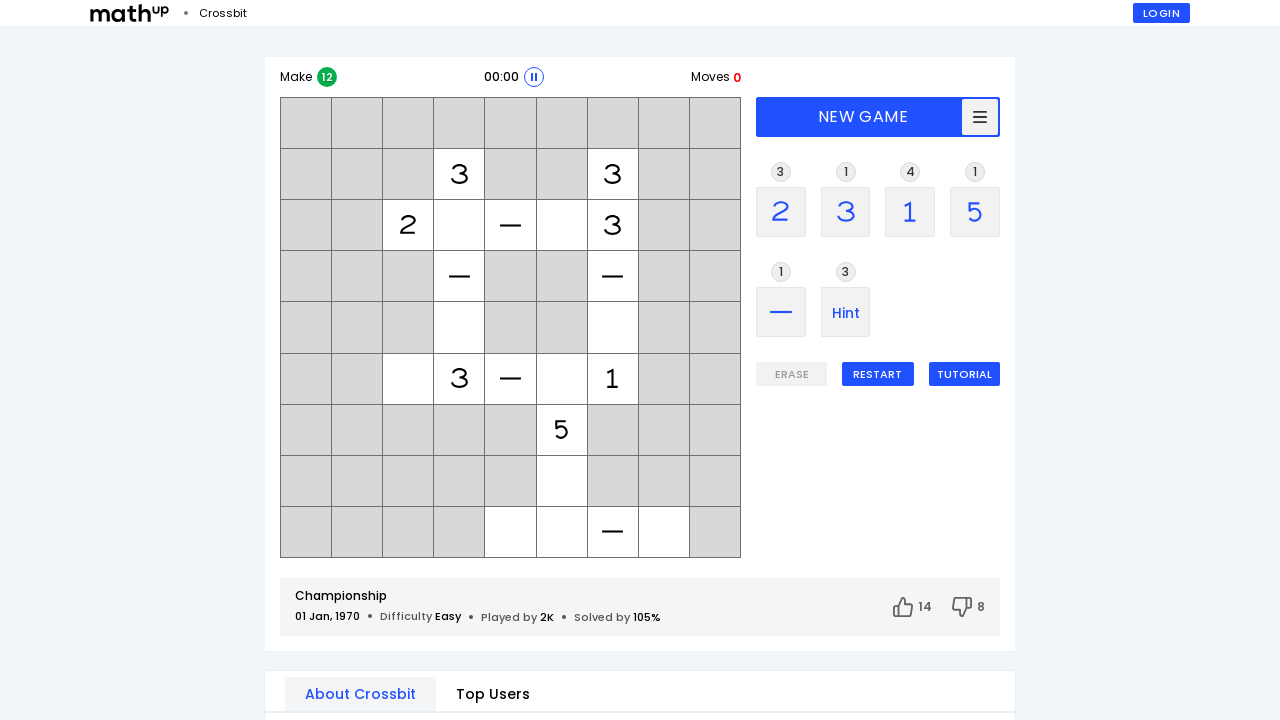

Located game element for interaction
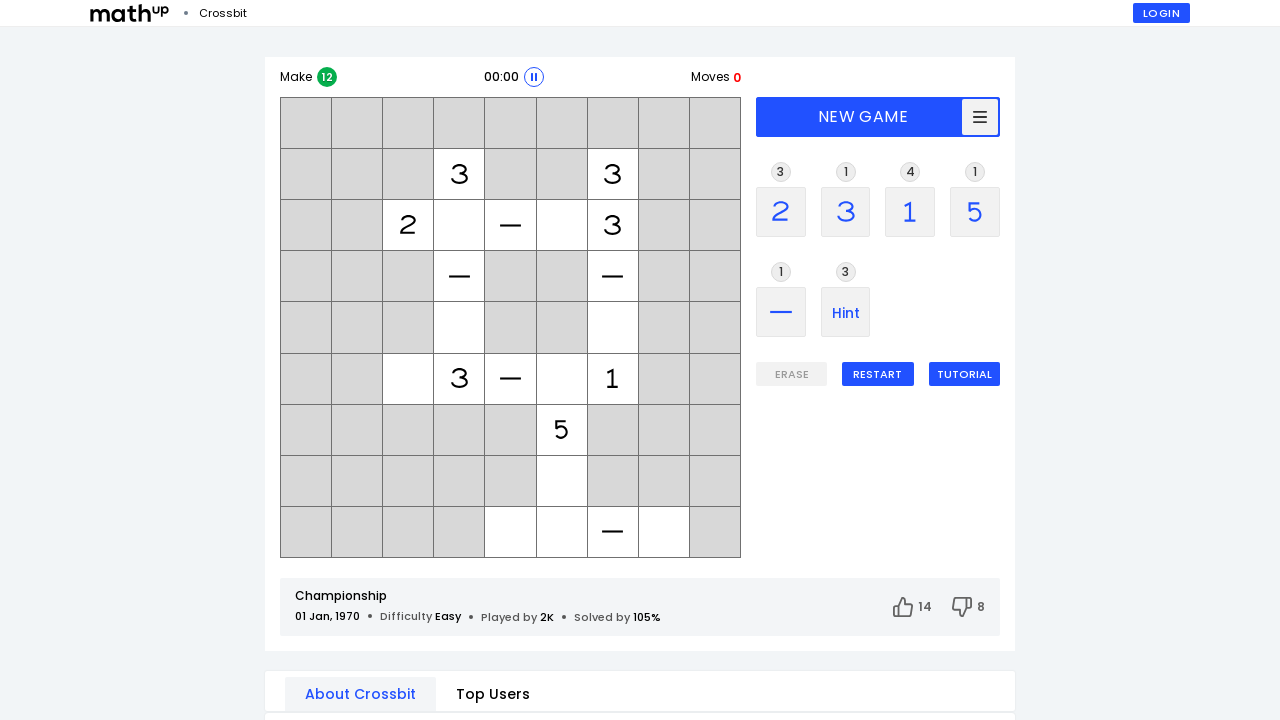

Waited for game element to be present
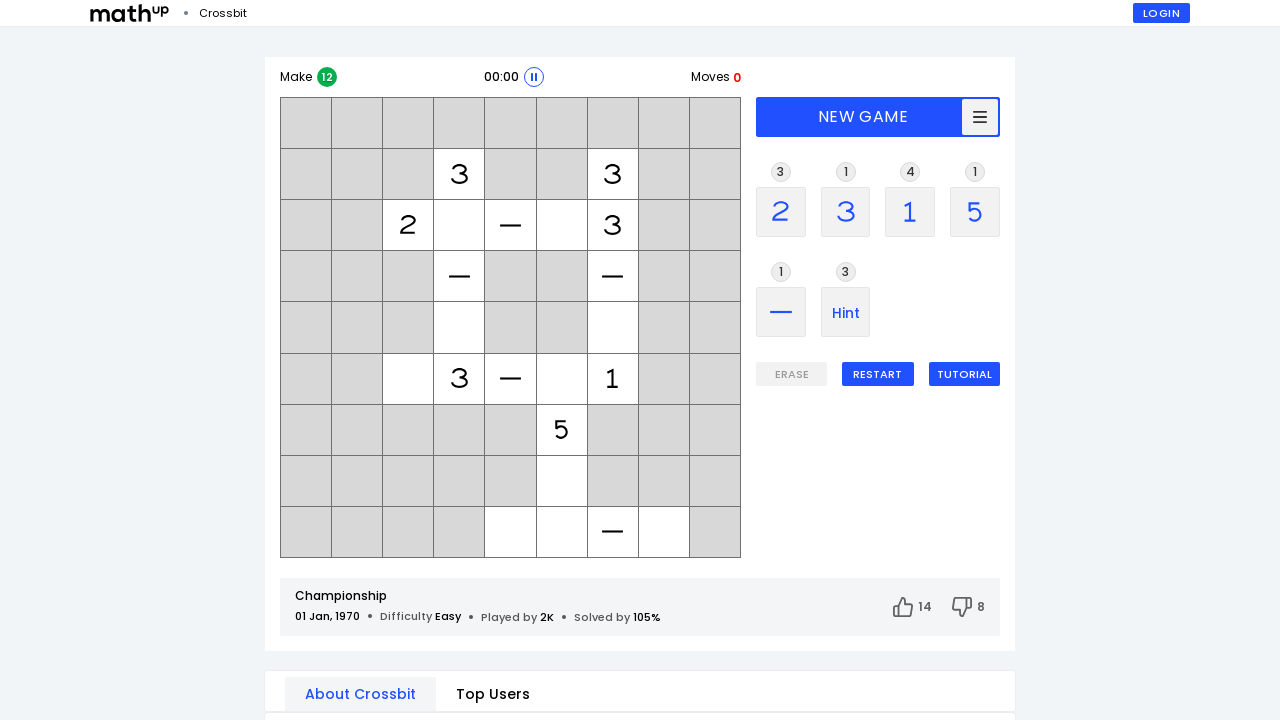

Located game element for interaction
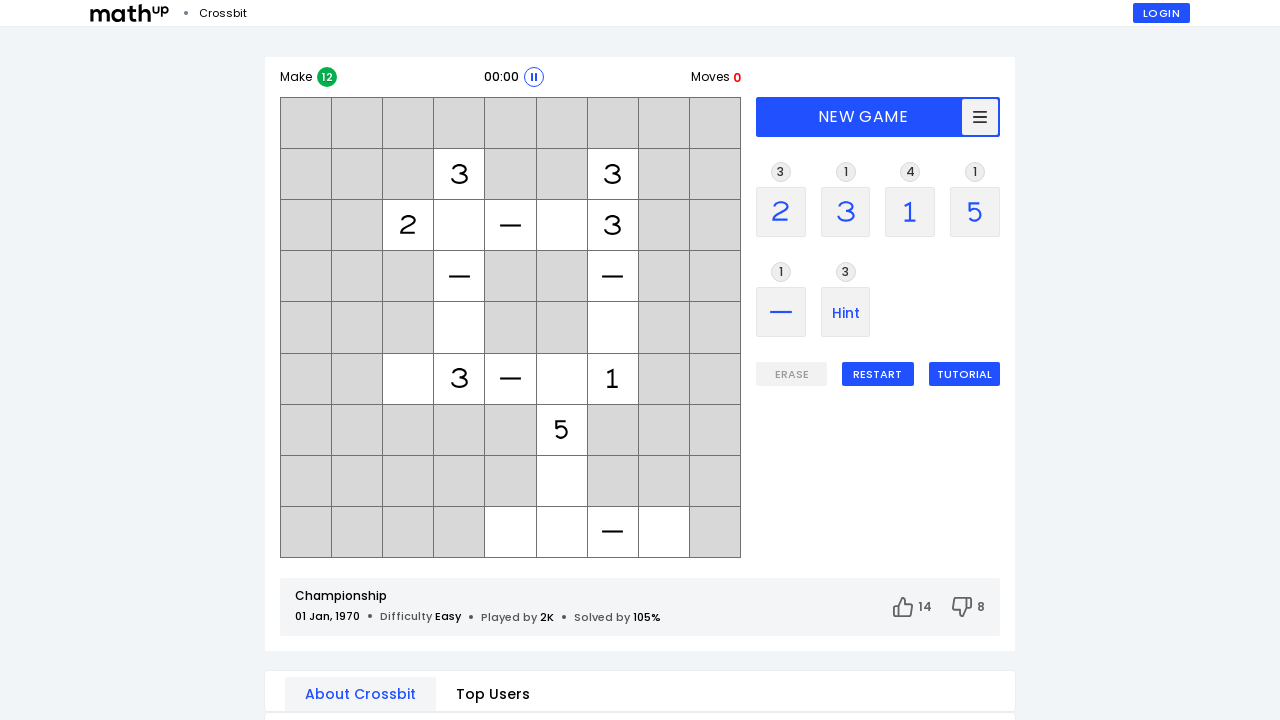

Waited for game element to be present
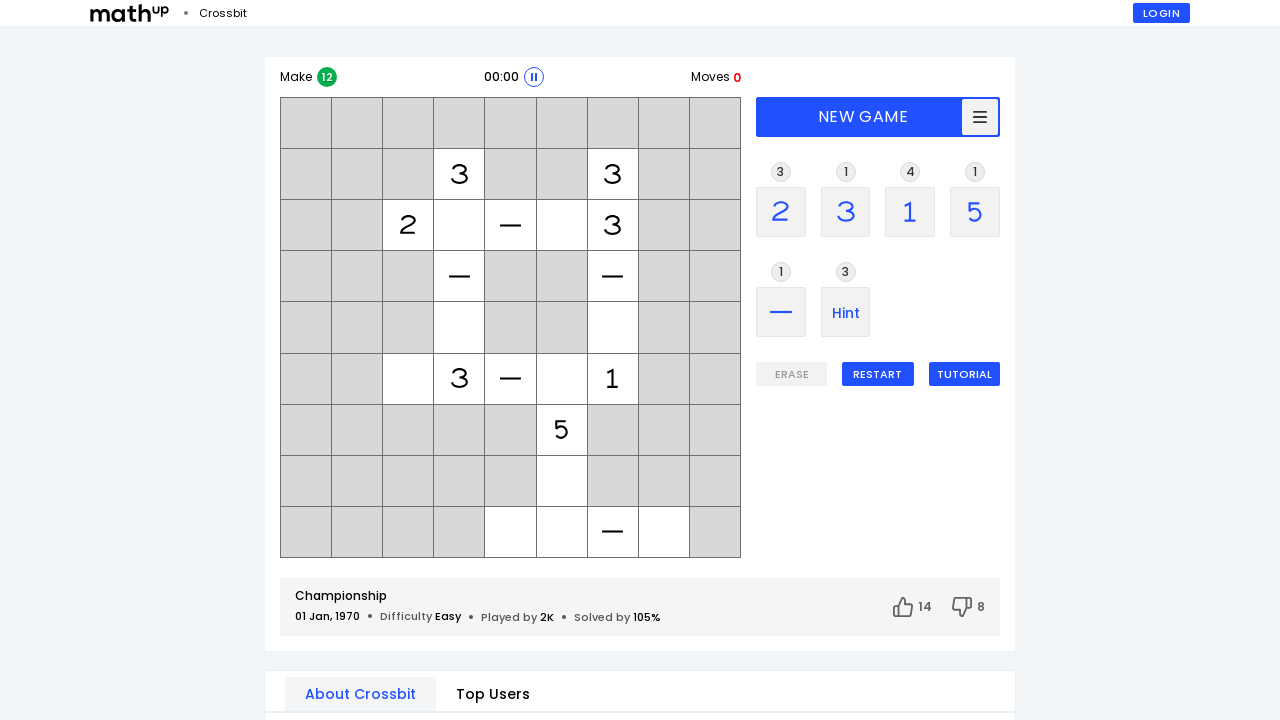

Located game element for interaction
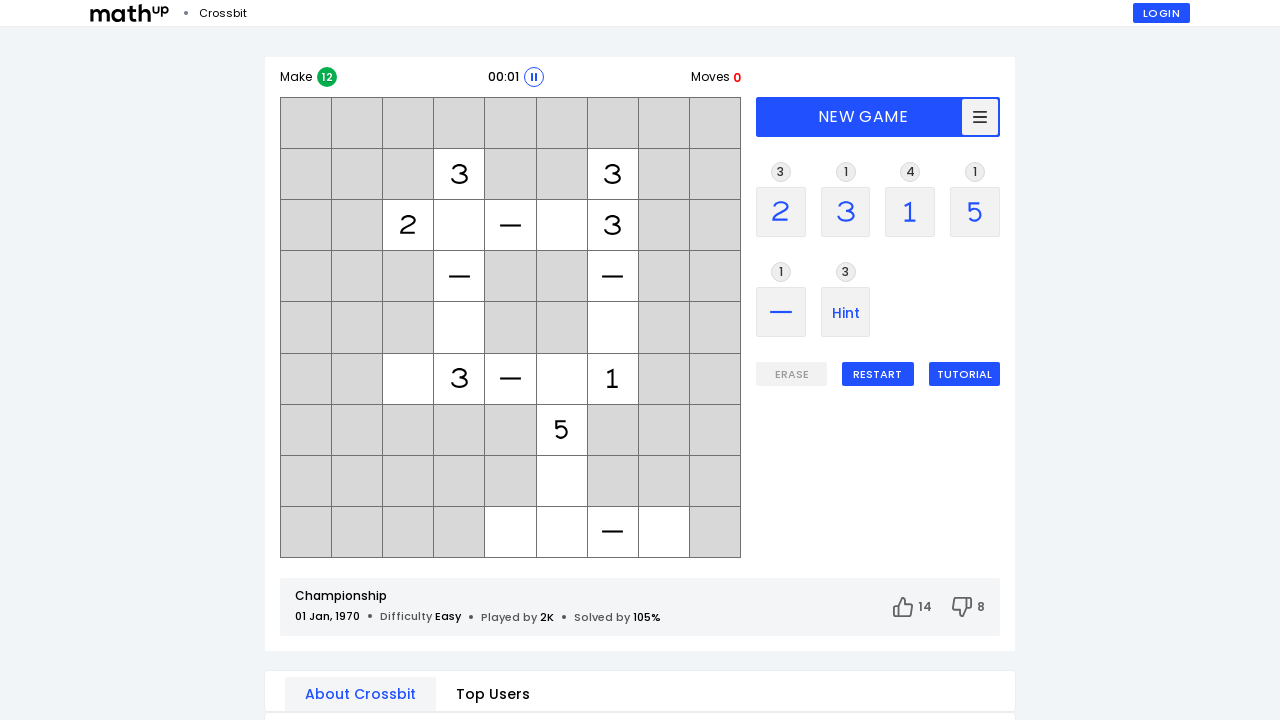

Waited for game element to be present
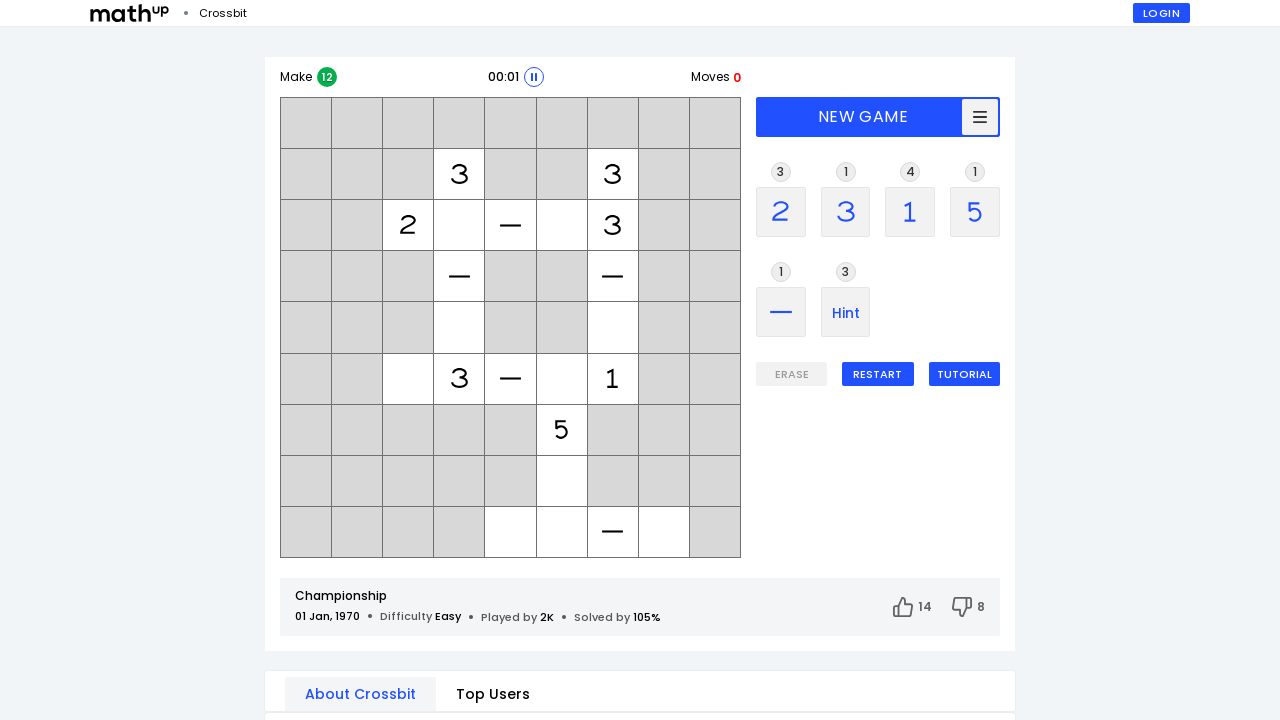

Located game element for interaction
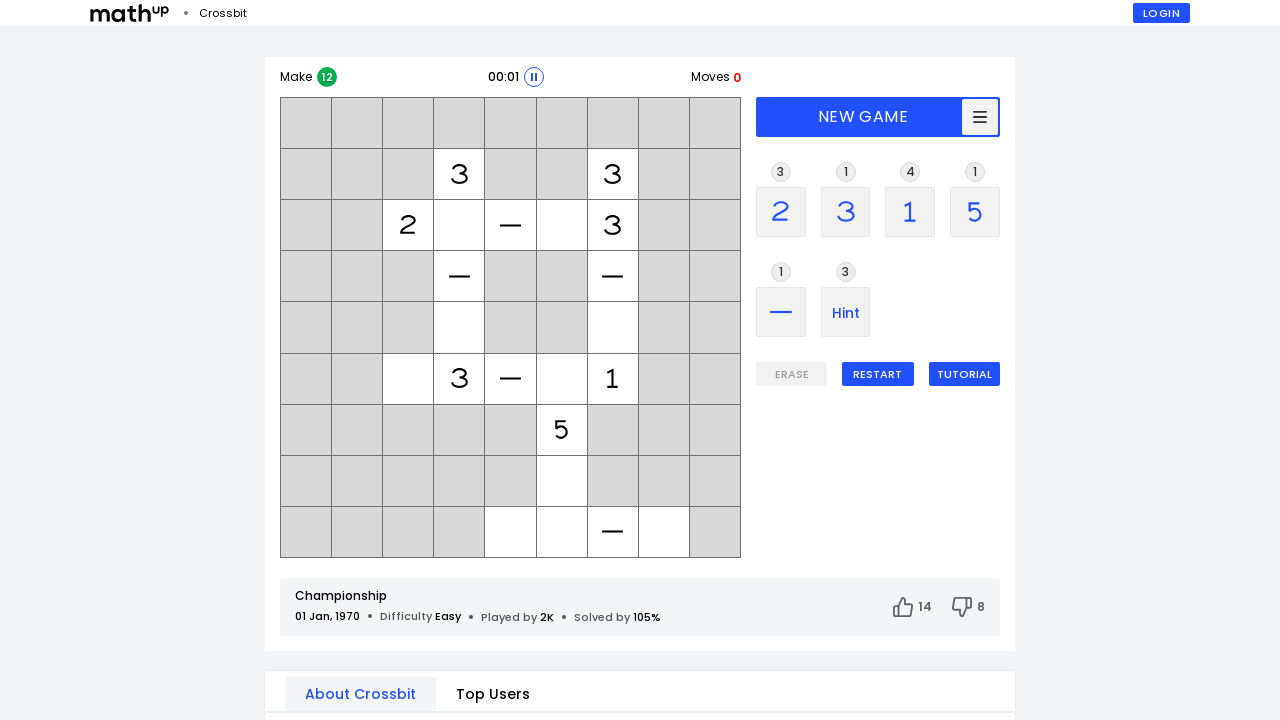

Waited for game element to be present
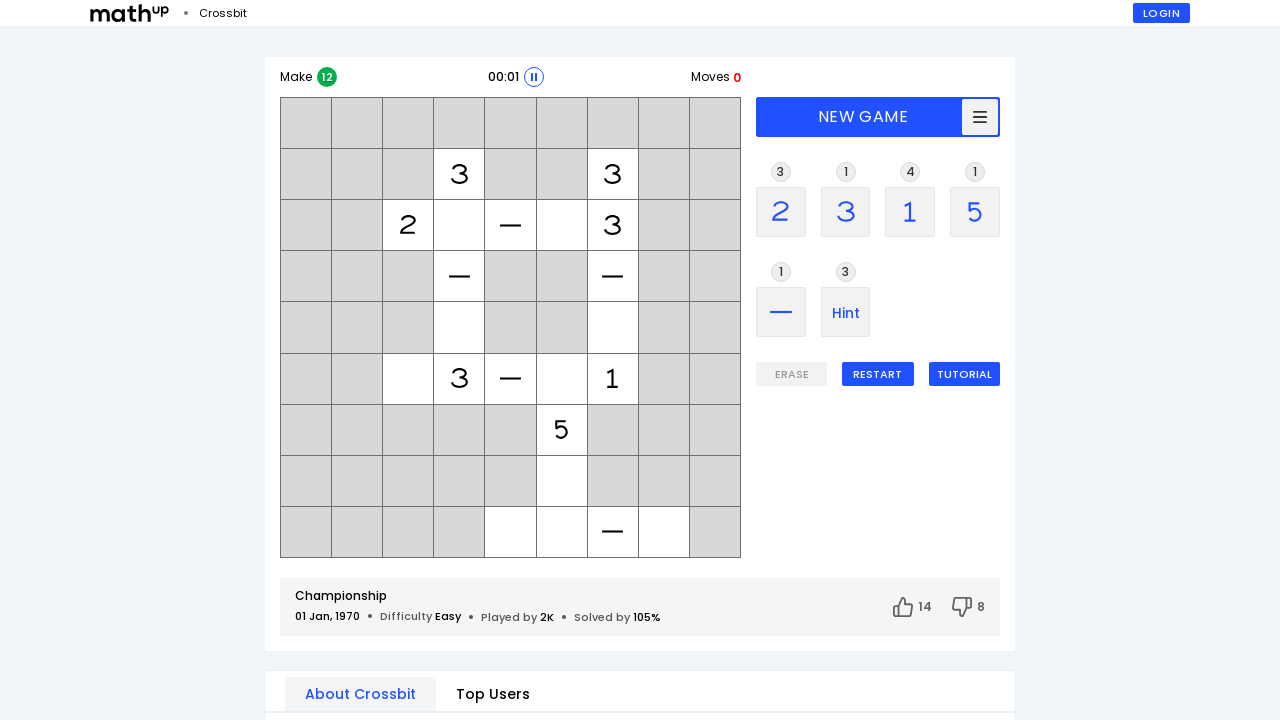

Located game element for interaction
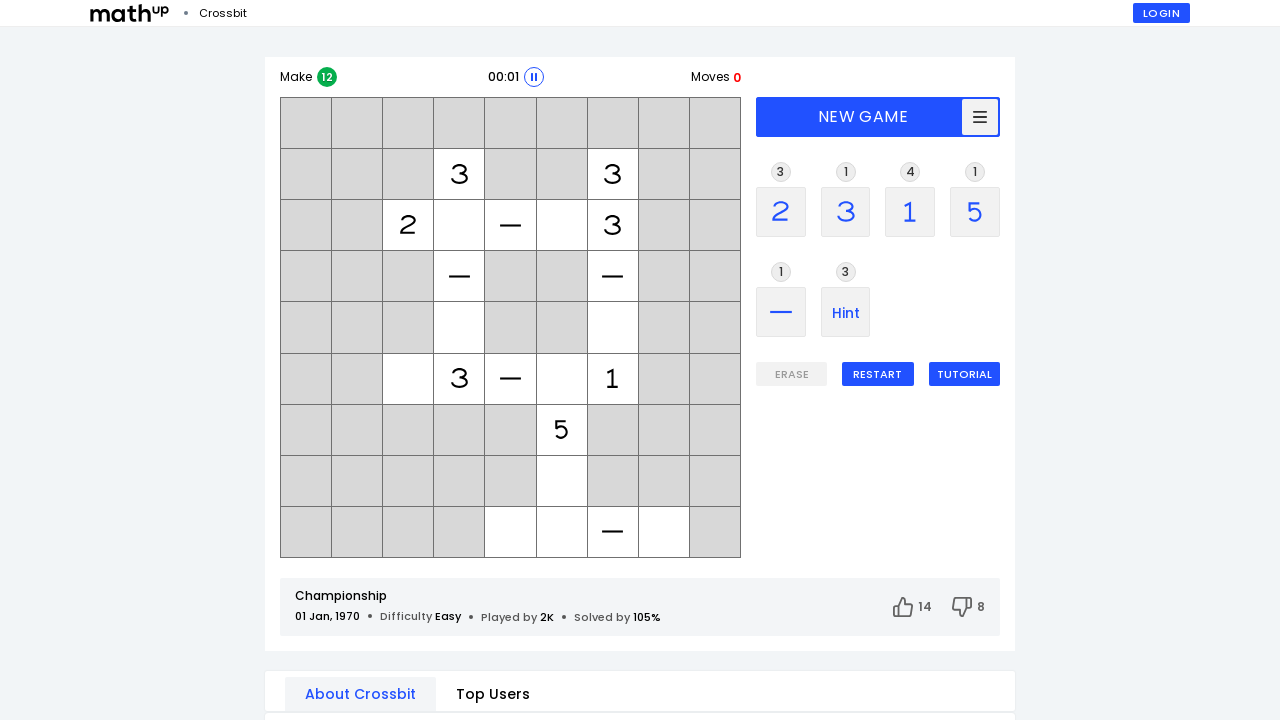

Waited for game element to be present
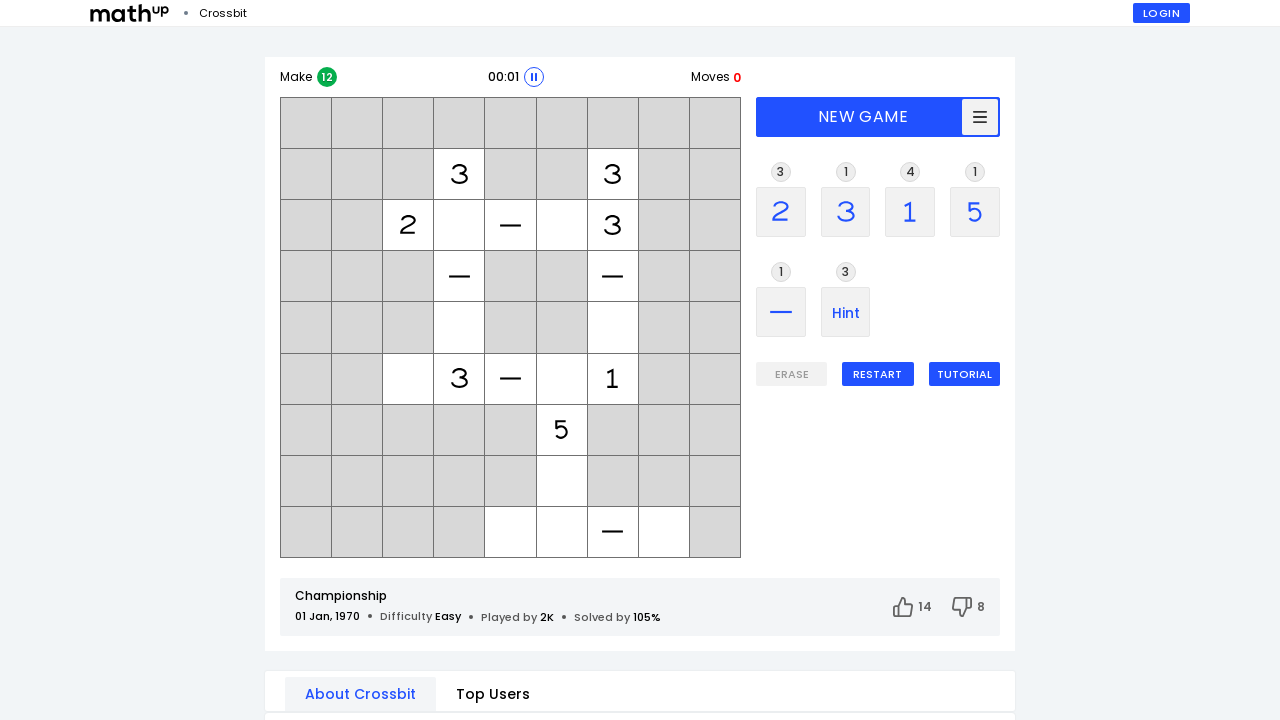

Located game element for interaction
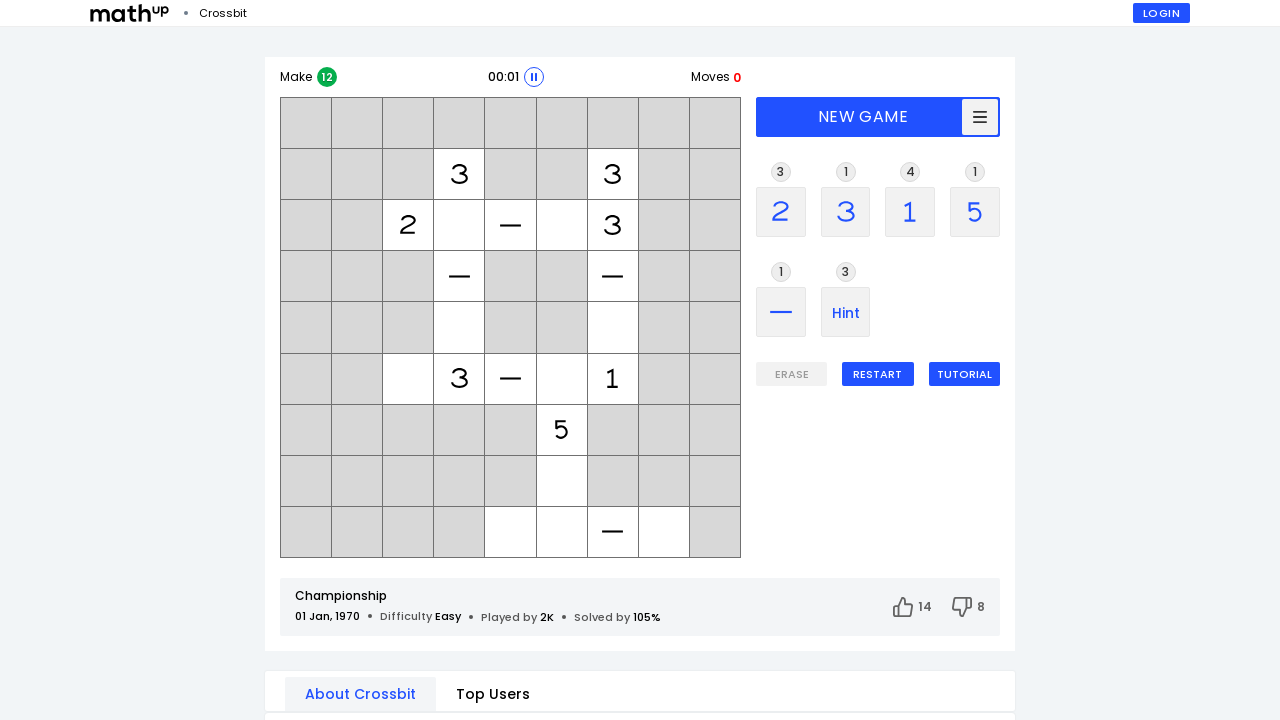

Waited for game element to be present
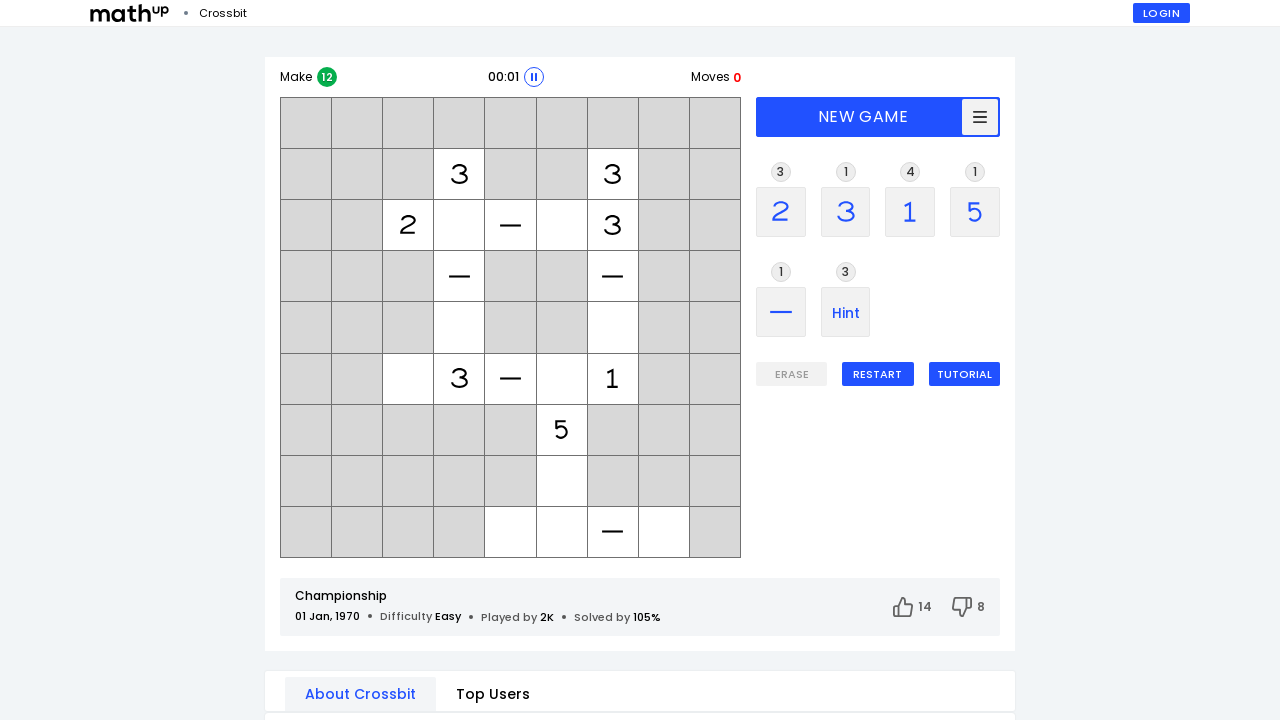

Located game element for interaction
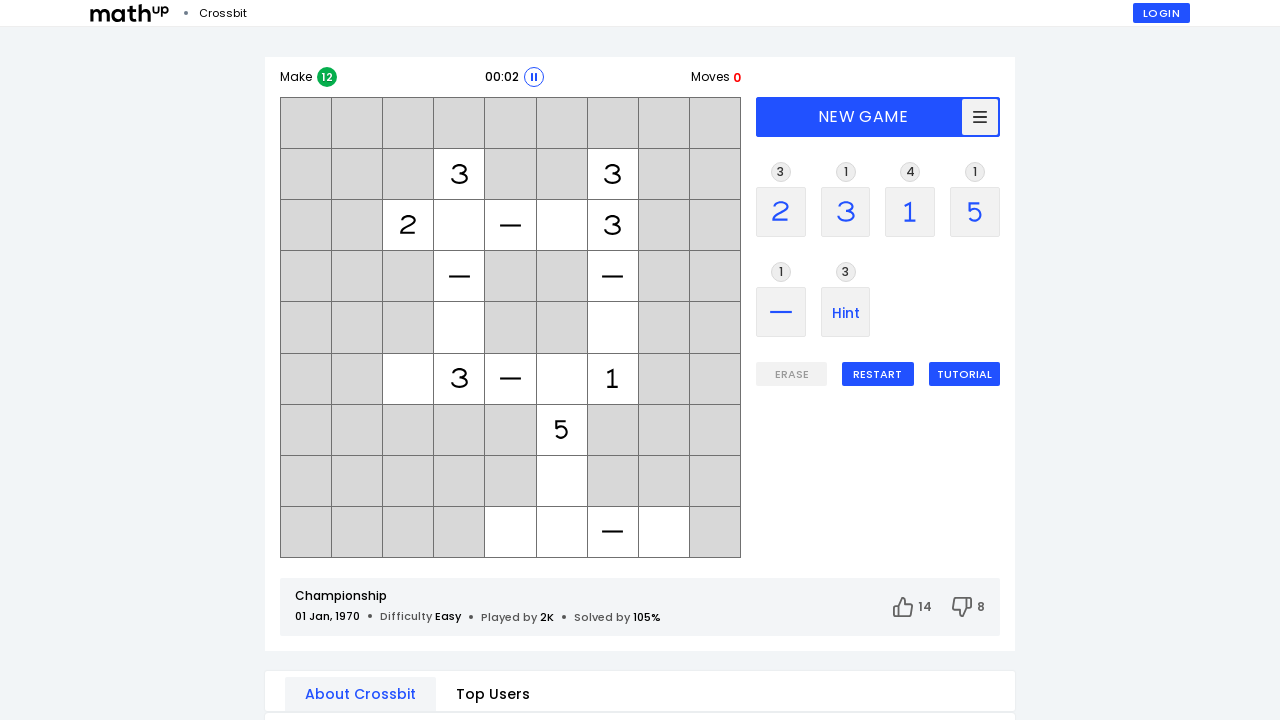

Waited for game element to be present
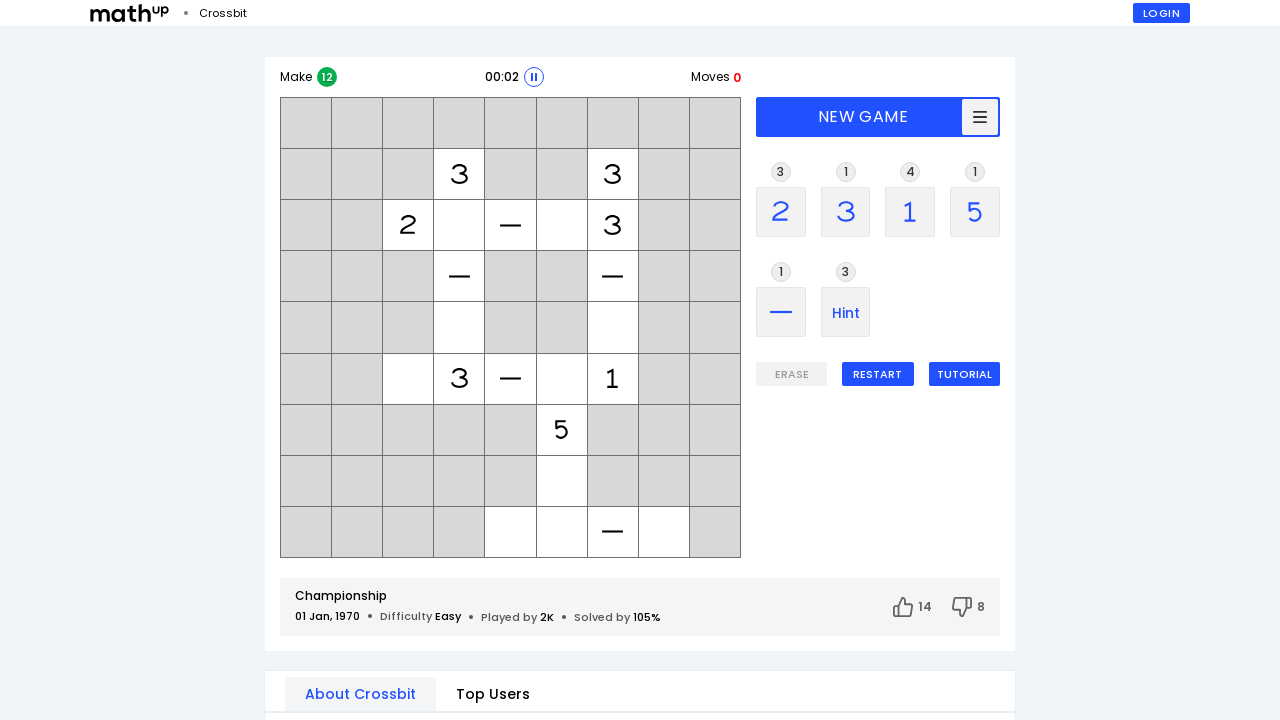

Located game element for interaction
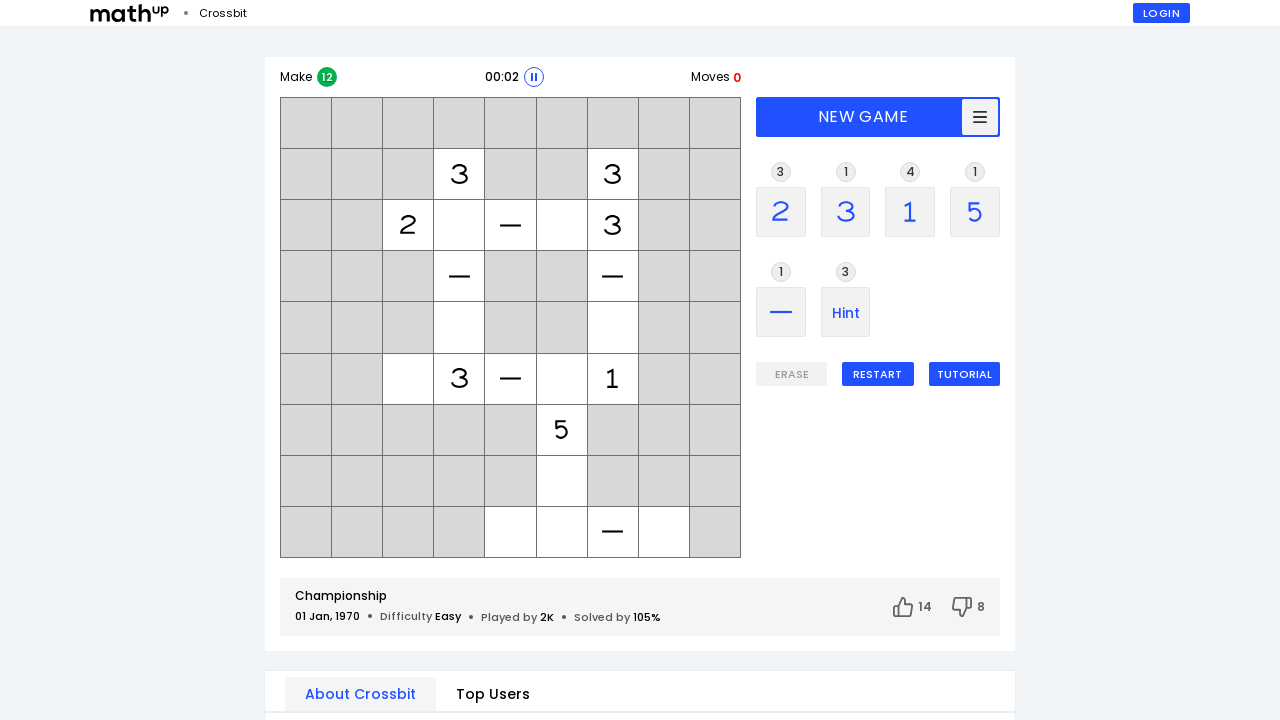

Waited for game element to be present
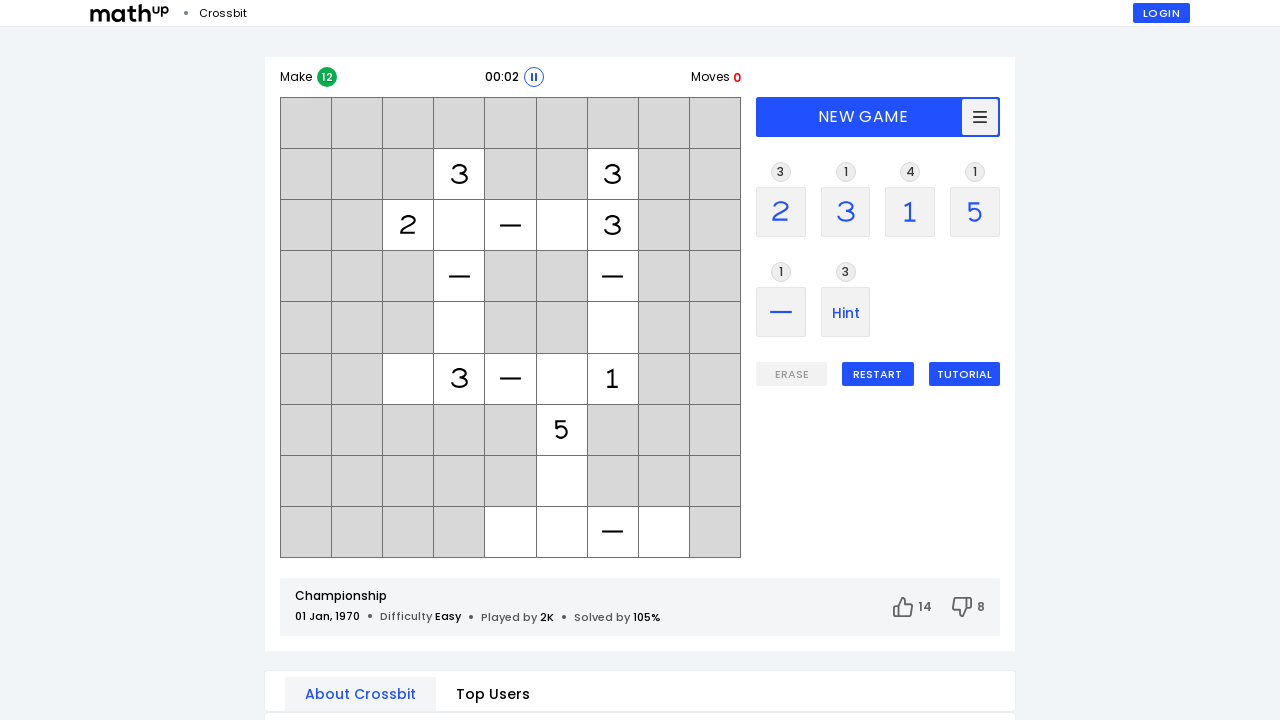

Located game element for interaction
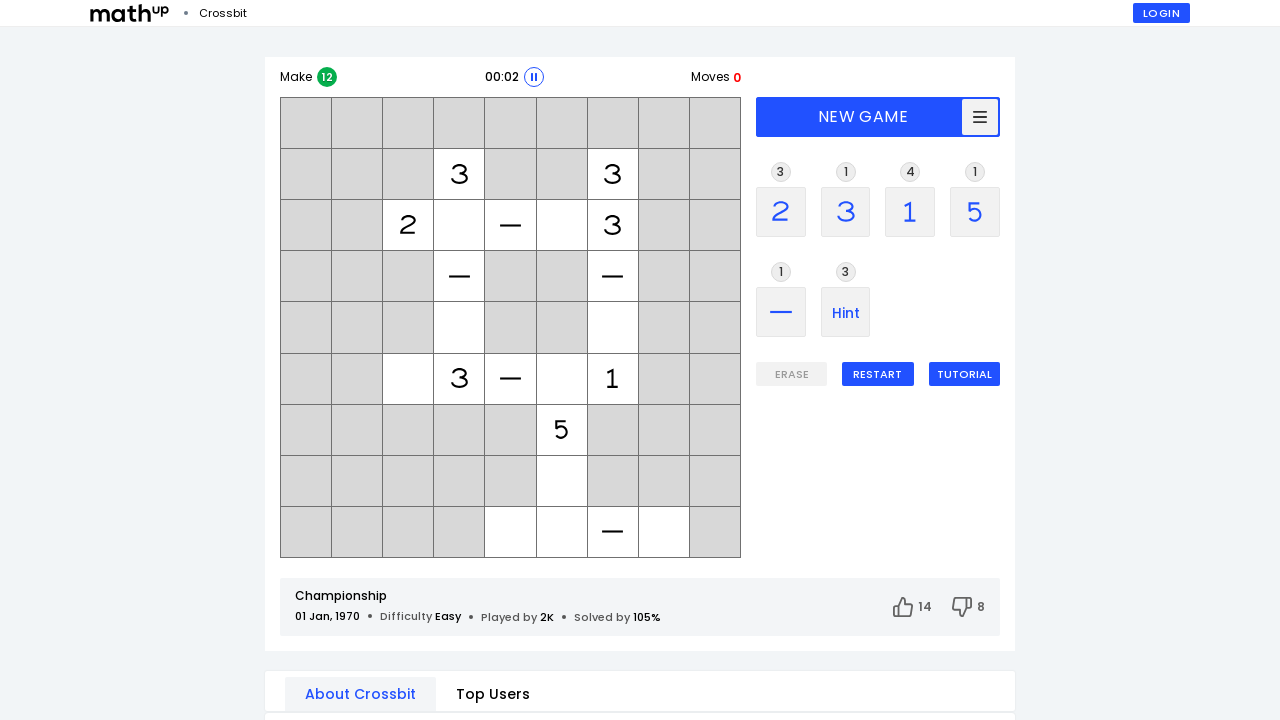

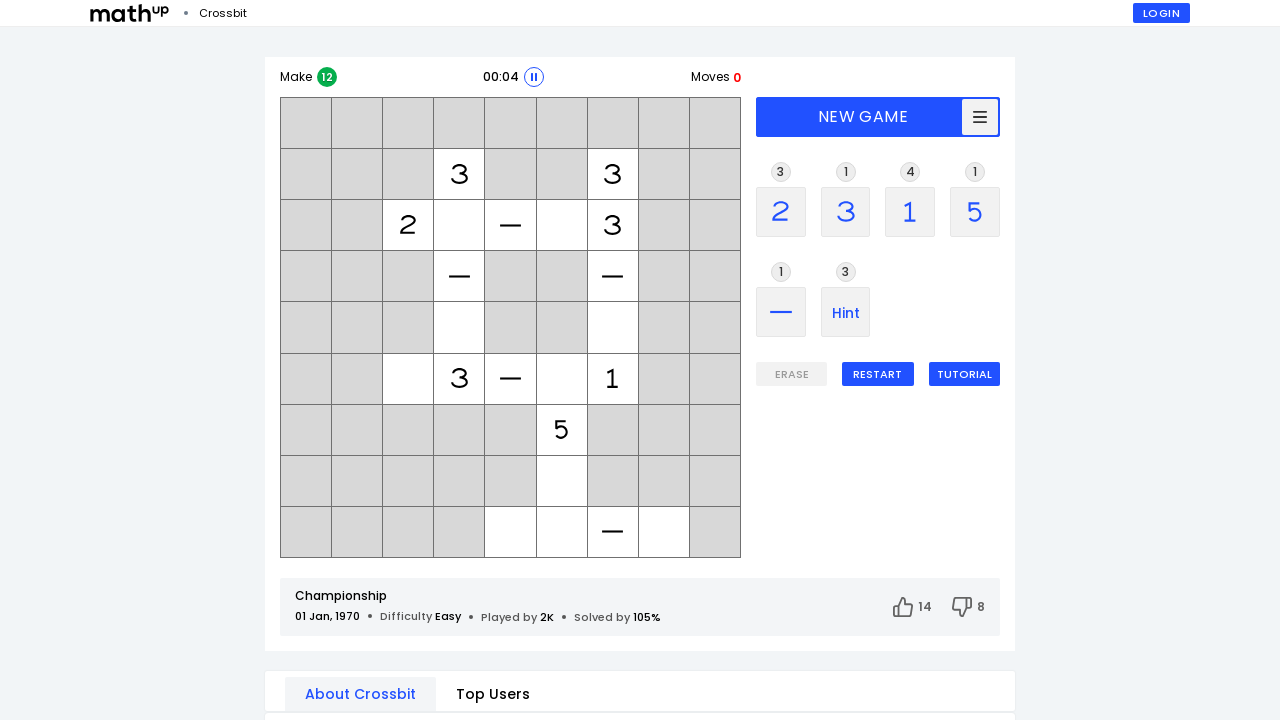